Tests iframe interaction by switching to an iframe, clicking on a Mentorship link, and then switching back to the main content

Starting URL: https://rahulshettyacademy.com/AutomationPractice/

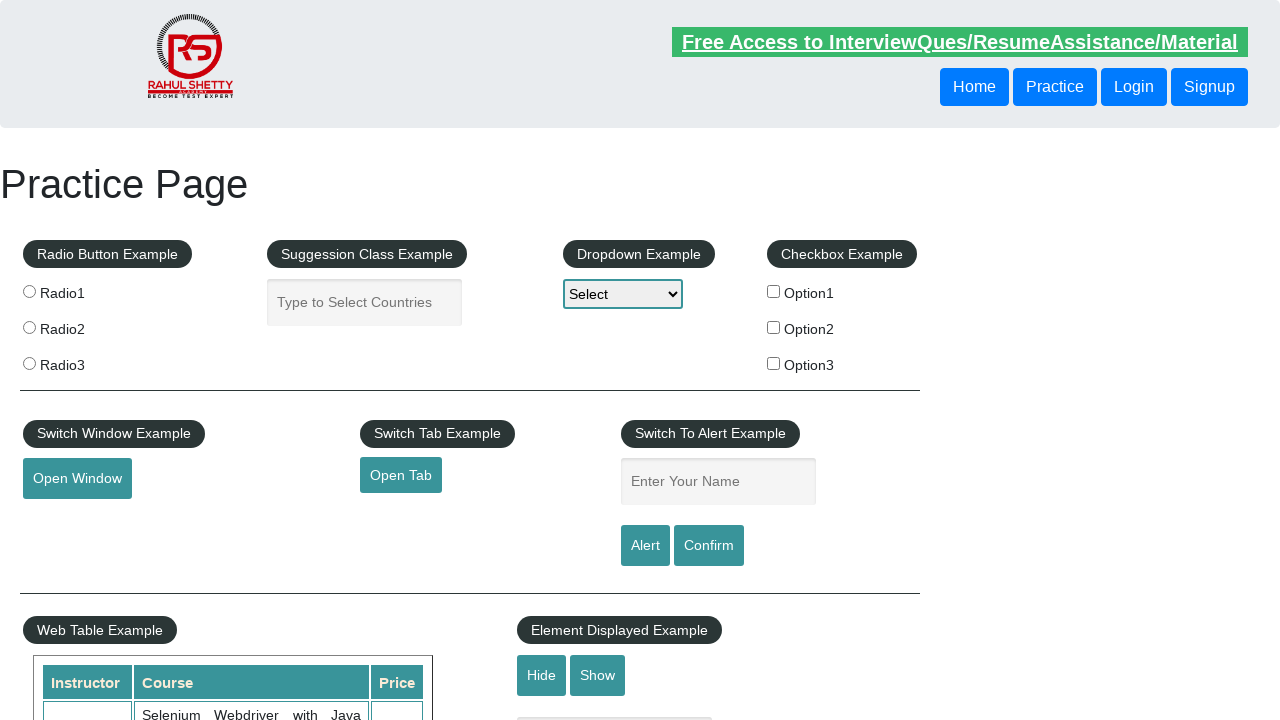

Located iframe with name 'iframe-name'
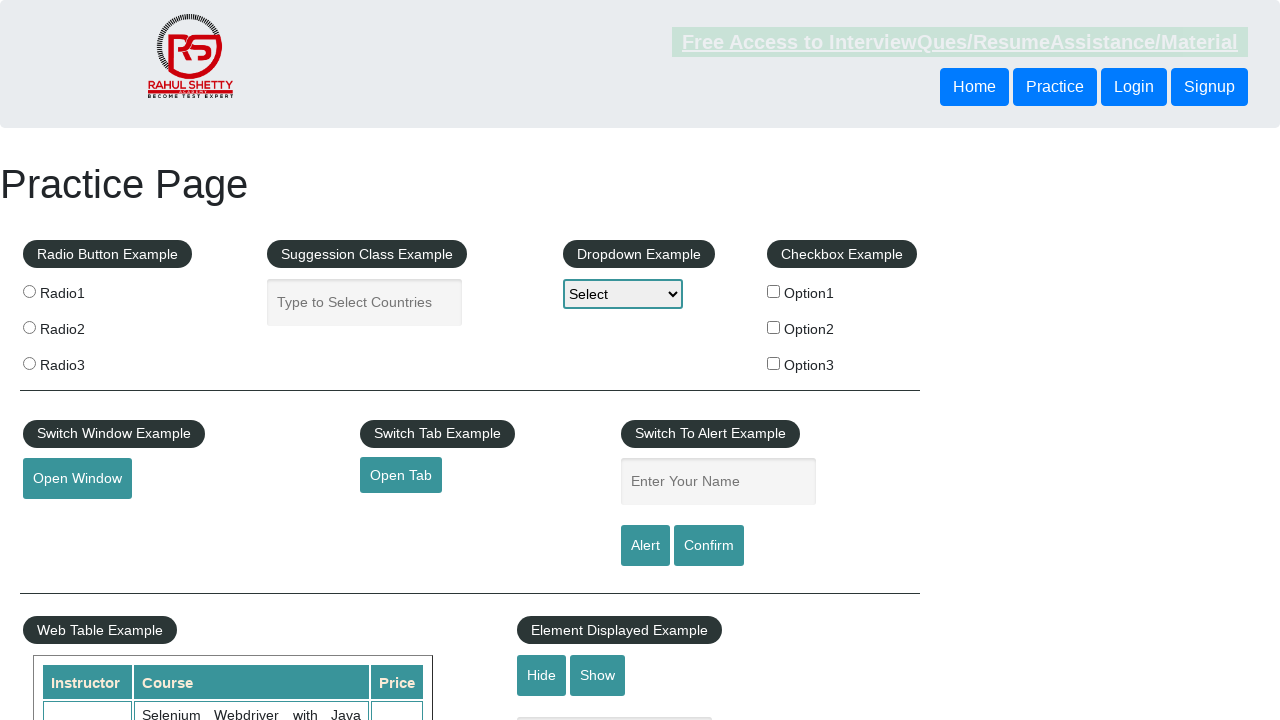

Clicked on Mentorship link within iframe at (618, 360) on xpath=//a[text()='Mentorship']
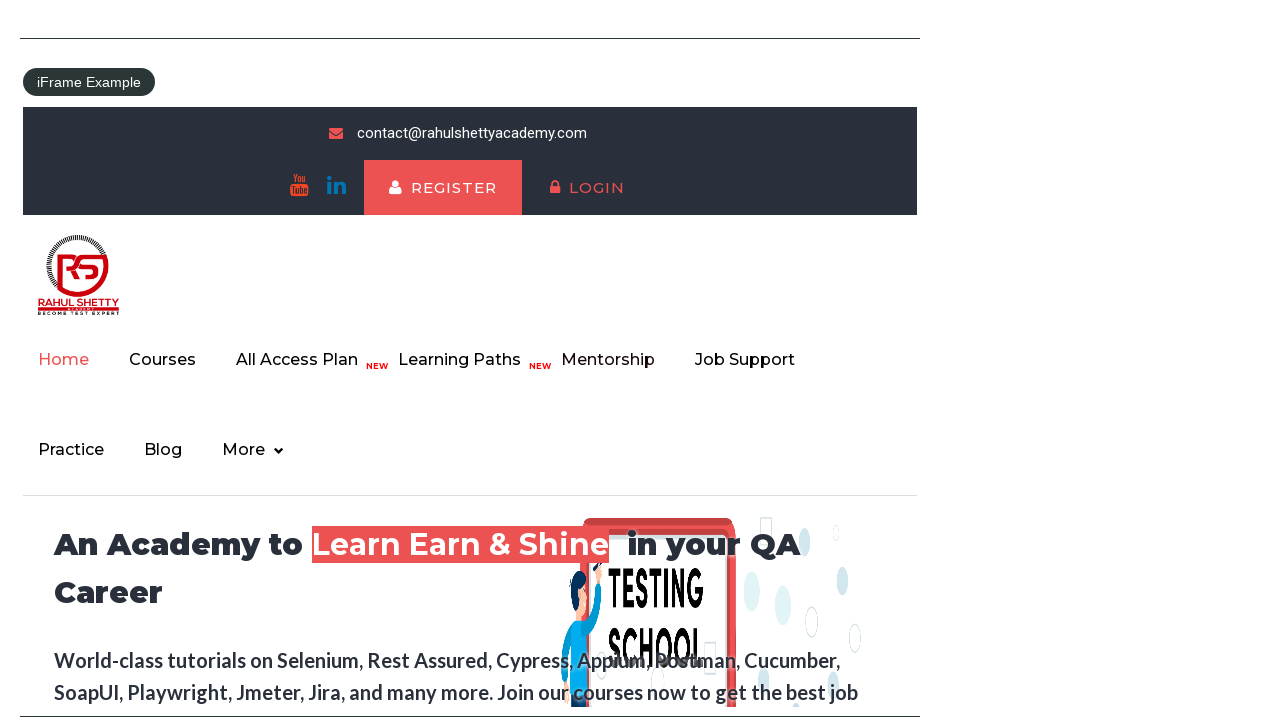

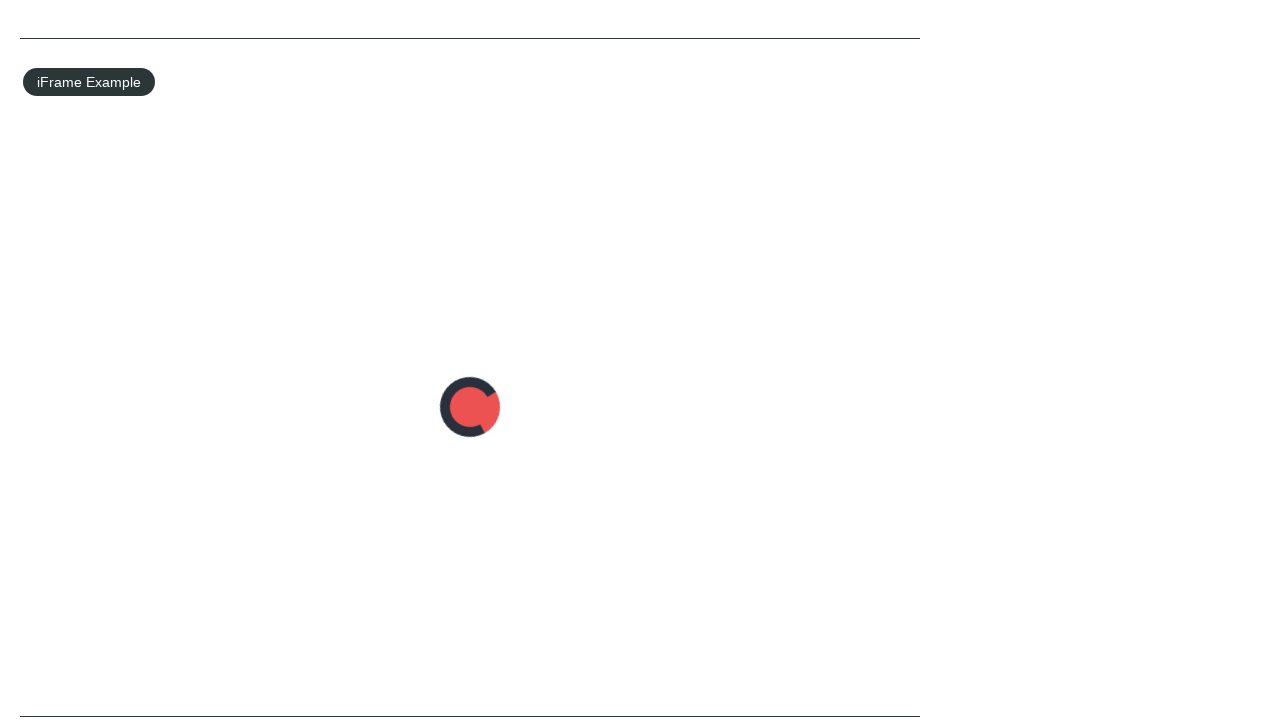